Tests JavaScript alert and confirm popup handling by entering text in a name field, triggering an alert popup and accepting it, then triggering a confirm popup and dismissing it.

Starting URL: https://rahulshettyacademy.com/AutomationPractice/

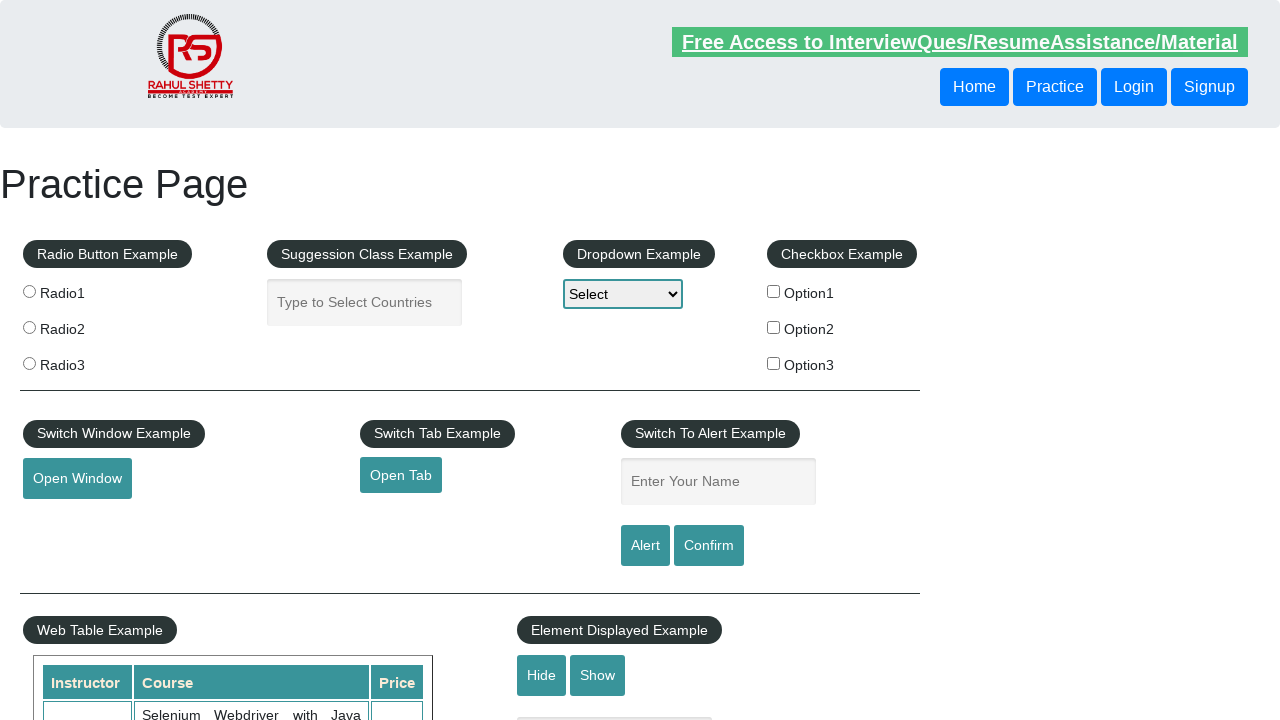

Filled name field with 'manav bhai' on #name
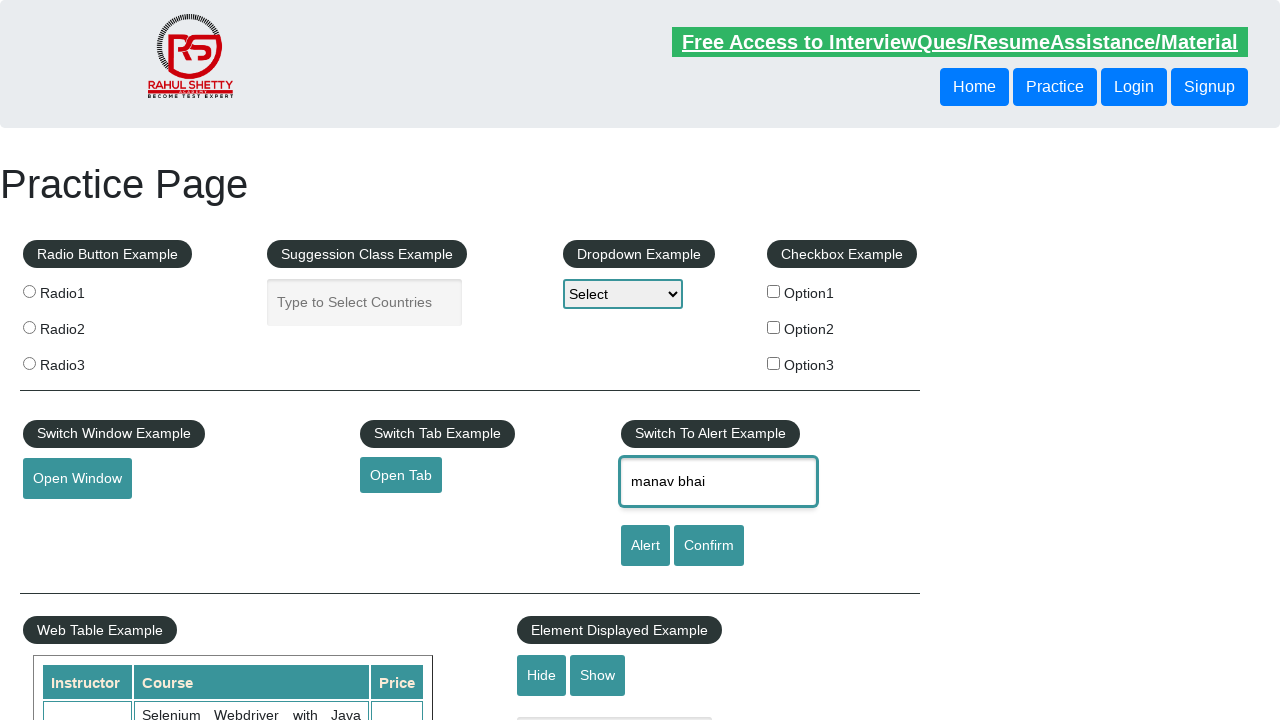

Clicked alert button to trigger alert popup at (645, 546) on input[id='alertbtn']
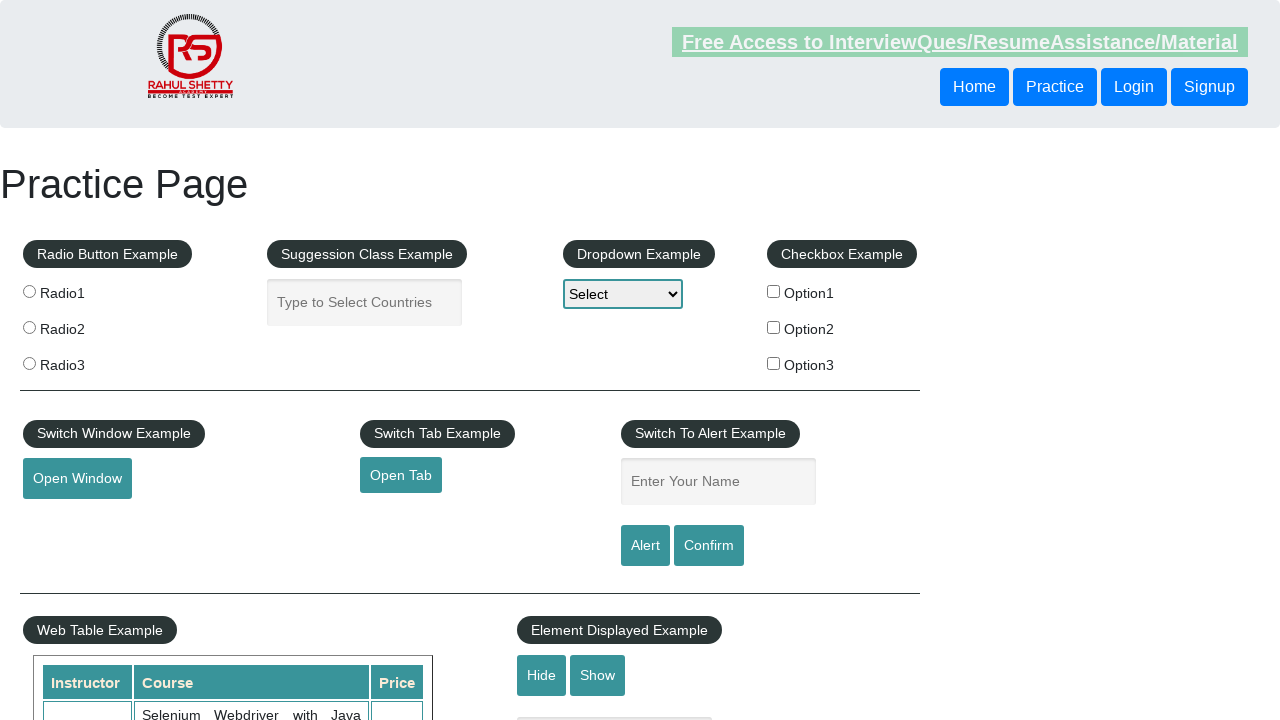

Set up dialog handler to accept alert
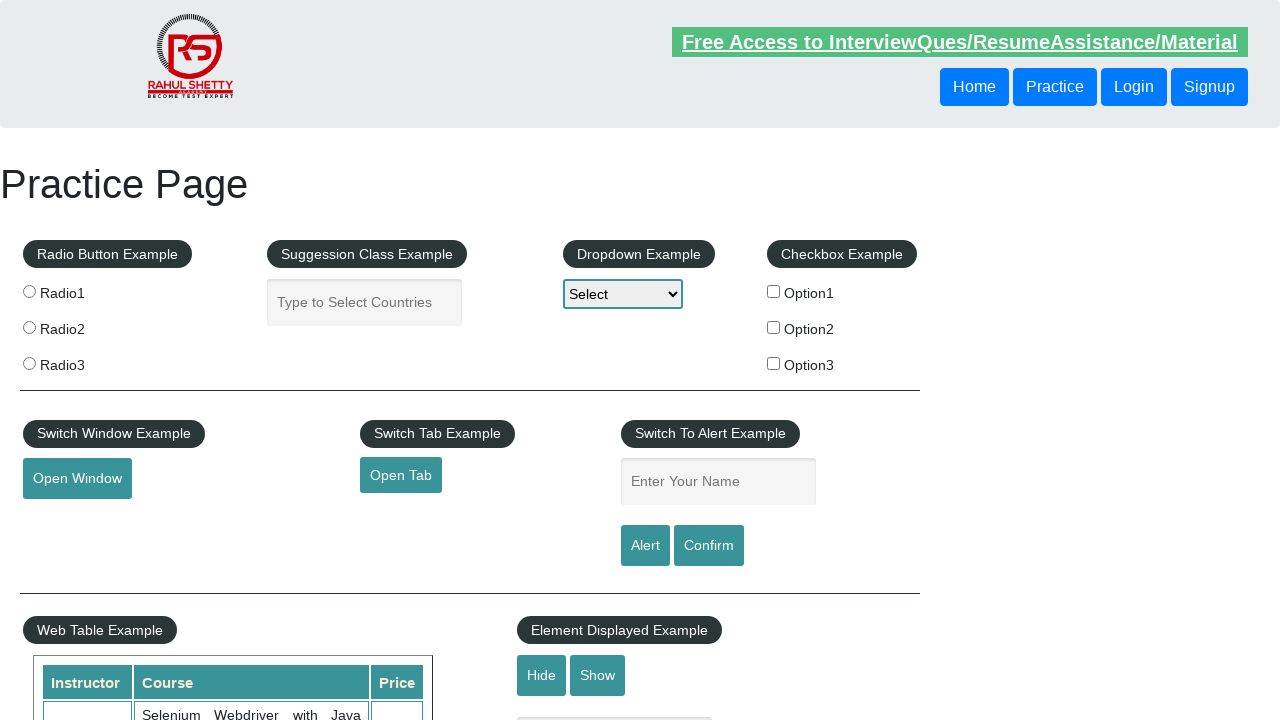

Waited 1000ms for alert to be processed
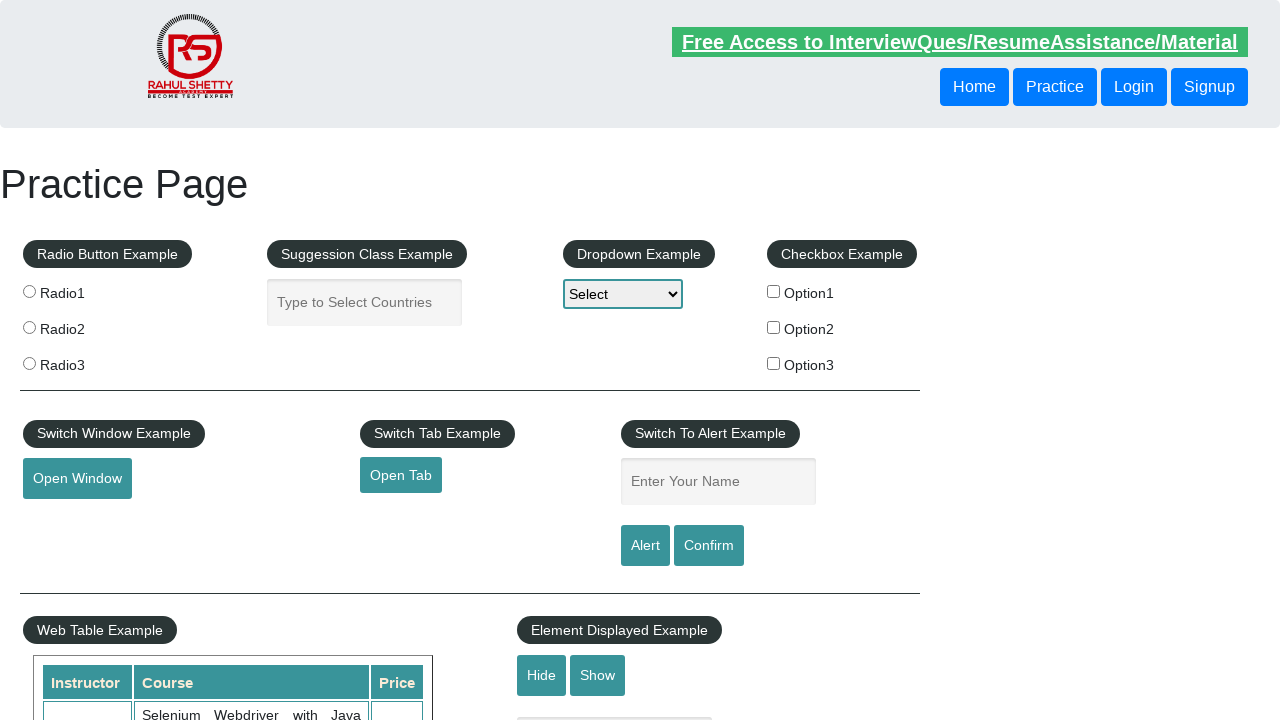

Clicked confirm button to trigger confirm popup at (709, 546) on input[id='confirmbtn']
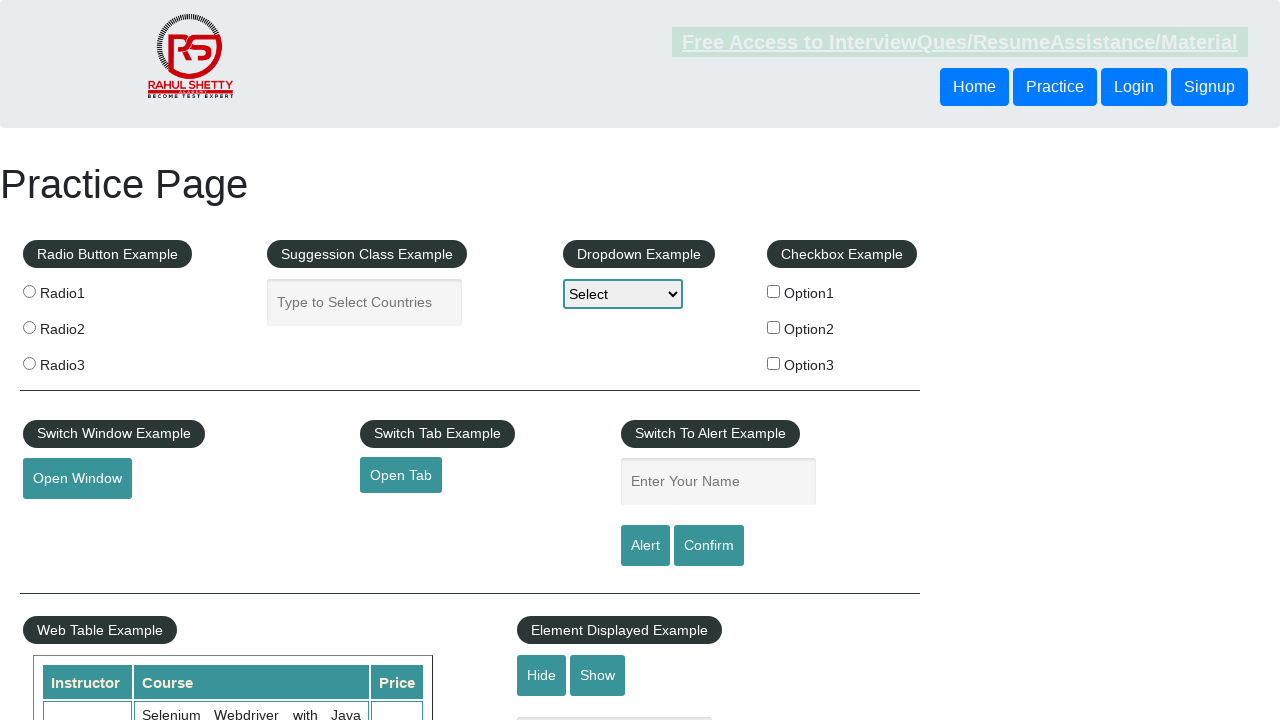

Set up dialog handler to dismiss confirm popup
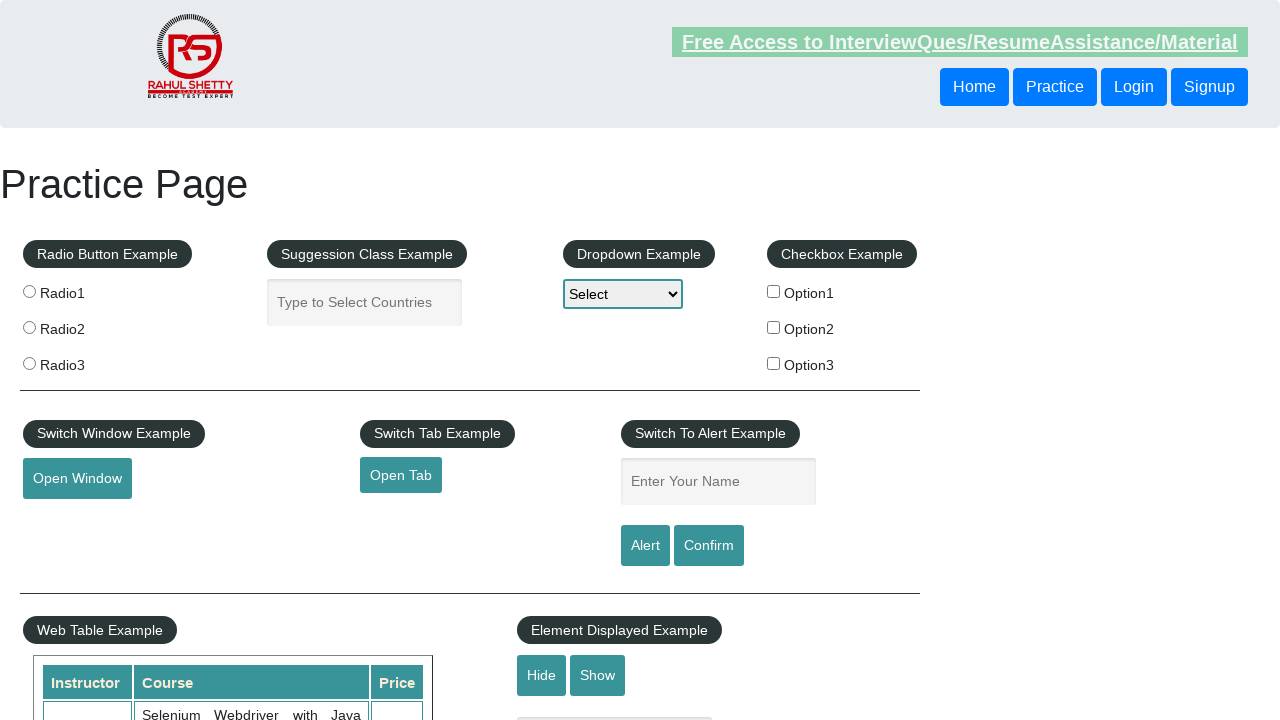

Waited 1000ms for confirm popup to be processed
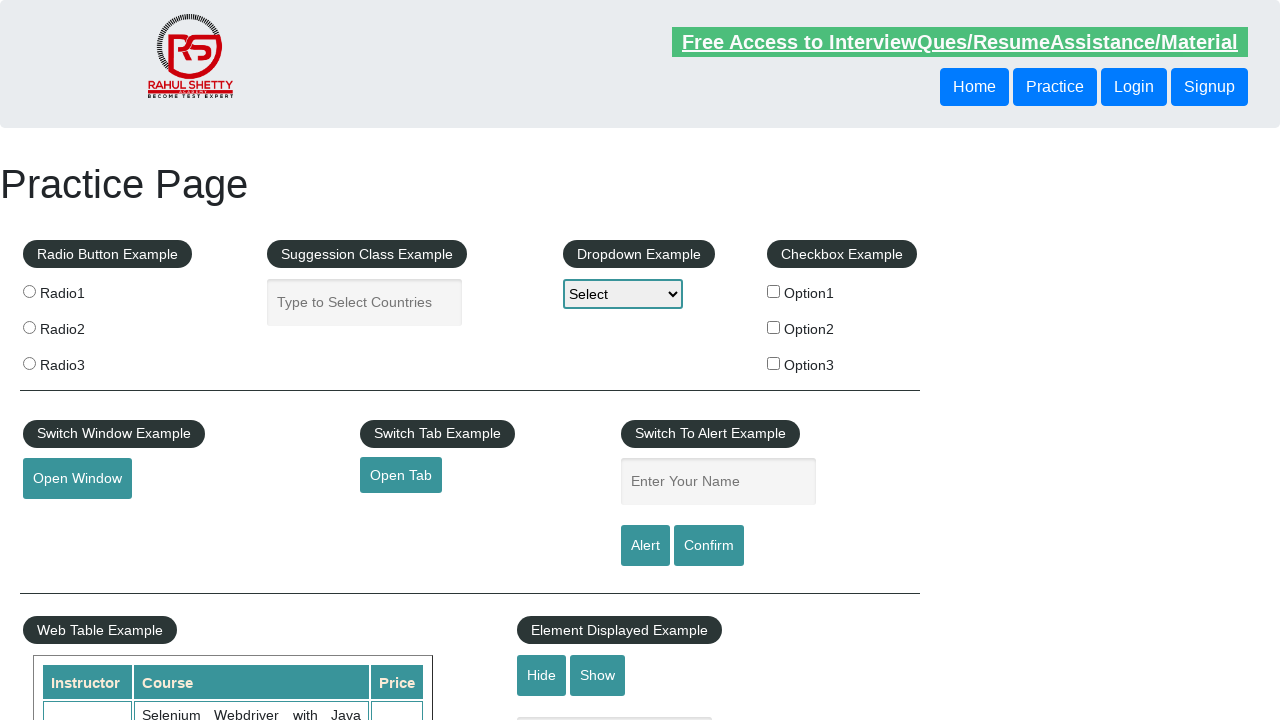

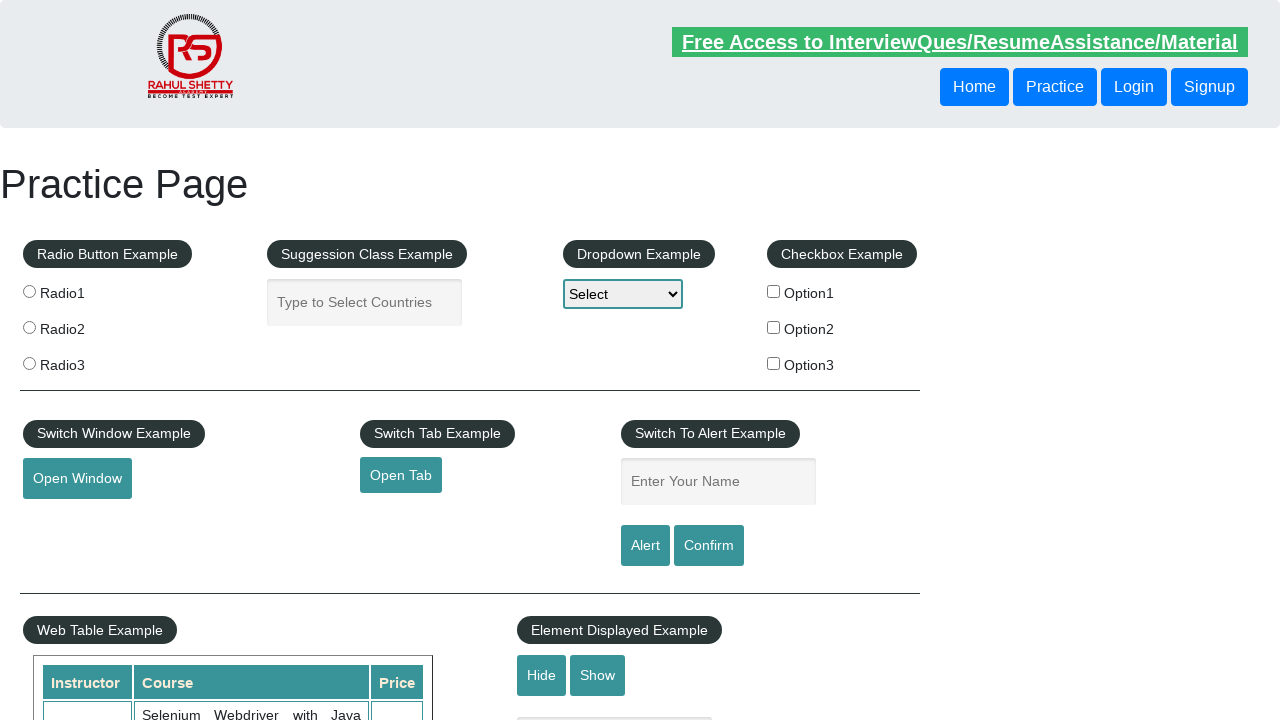